Tests dropdown menu interaction by navigating to W3Schools dropdown tutorial page and clicking the dropdown button to expand it

Starting URL: http://www.w3schools.com/howto/howto_css_dropdown.asp

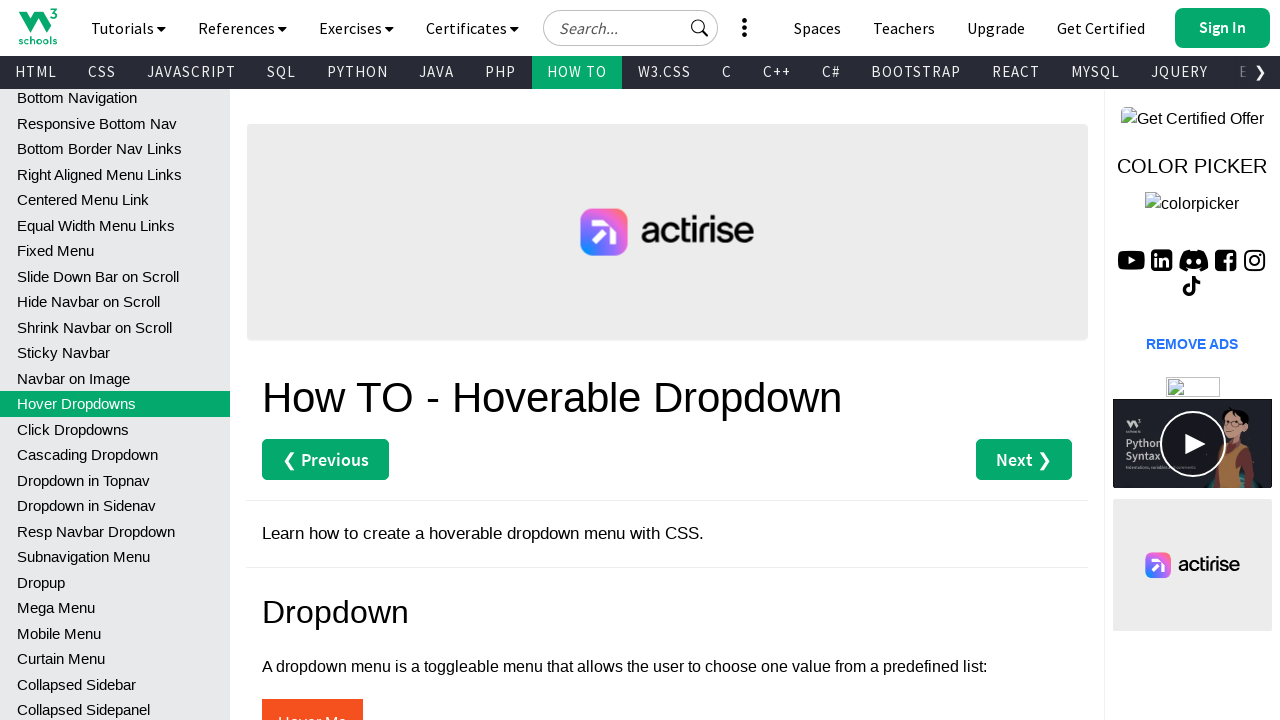

Navigated to W3Schools dropdown tutorial page
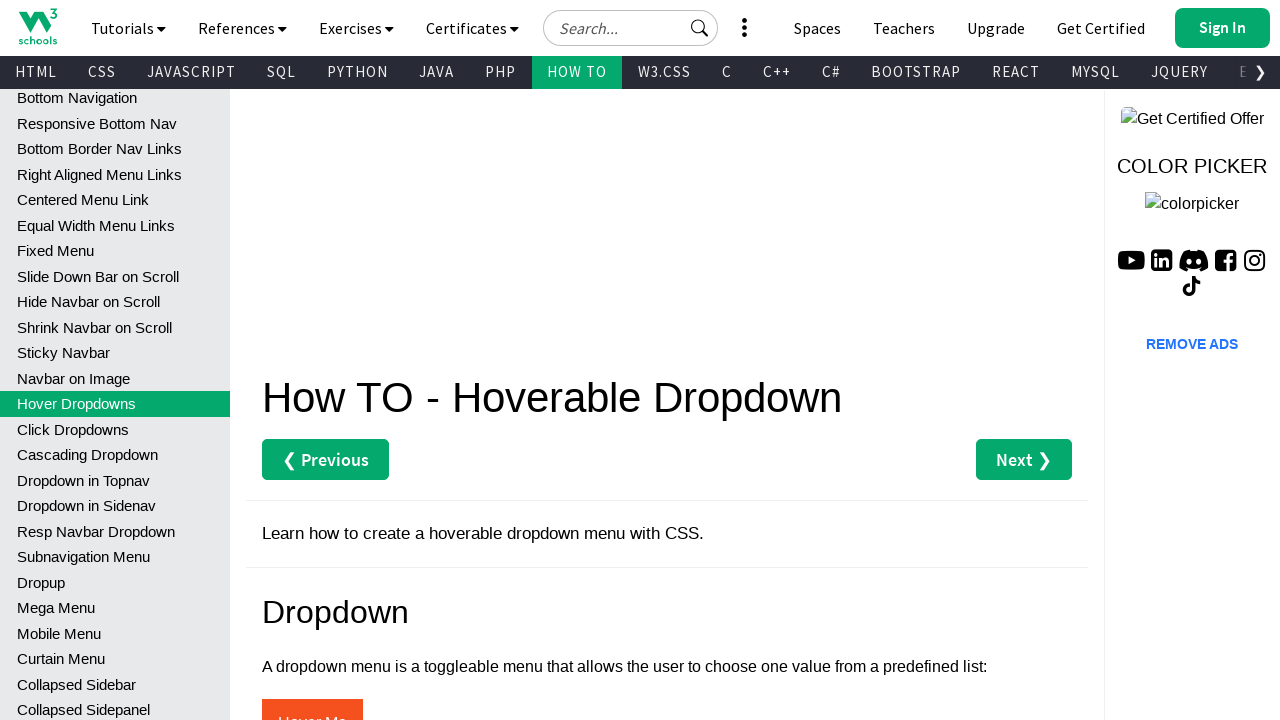

Clicked dropdown button to expand menu at (312, 696) on .dropbtn
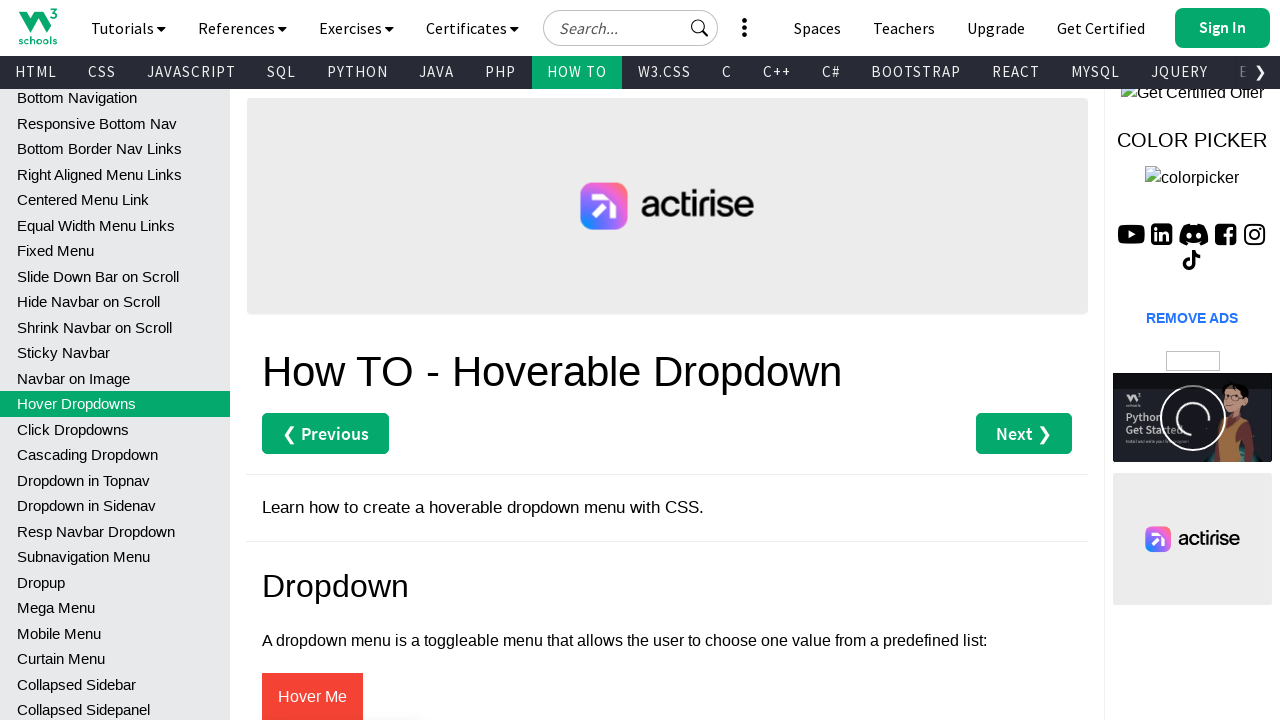

Waited 500ms for dropdown to appear
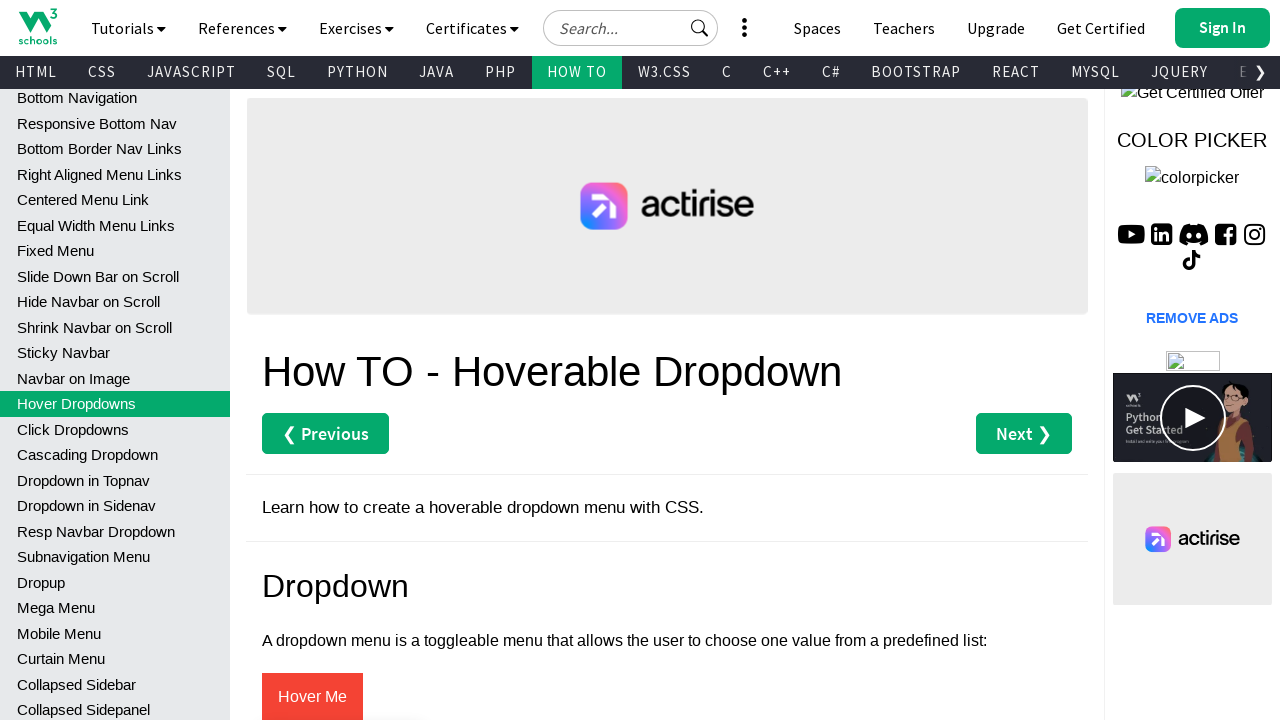

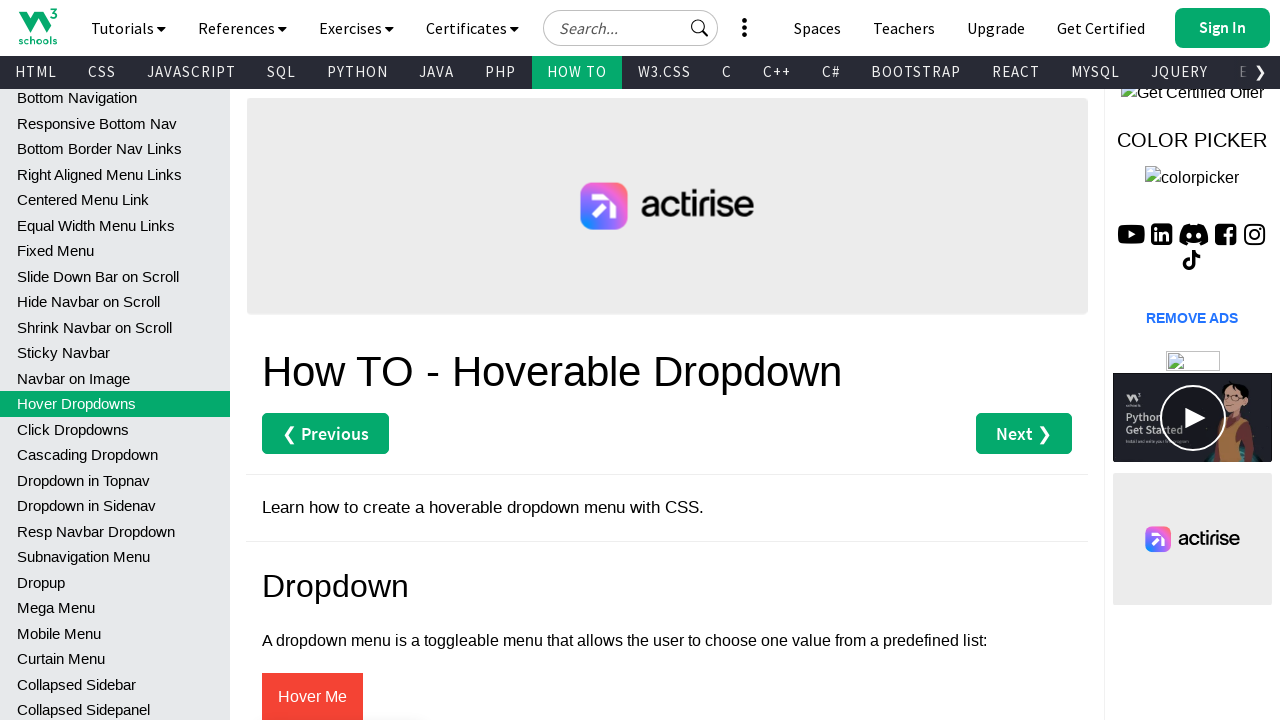